Tests opting out of A/B tests by first visiting the main site, adding an opt-out cookie, then navigating to the A/B test page to verify the opt-out is already in effect.

Starting URL: http://the-internet.herokuapp.com

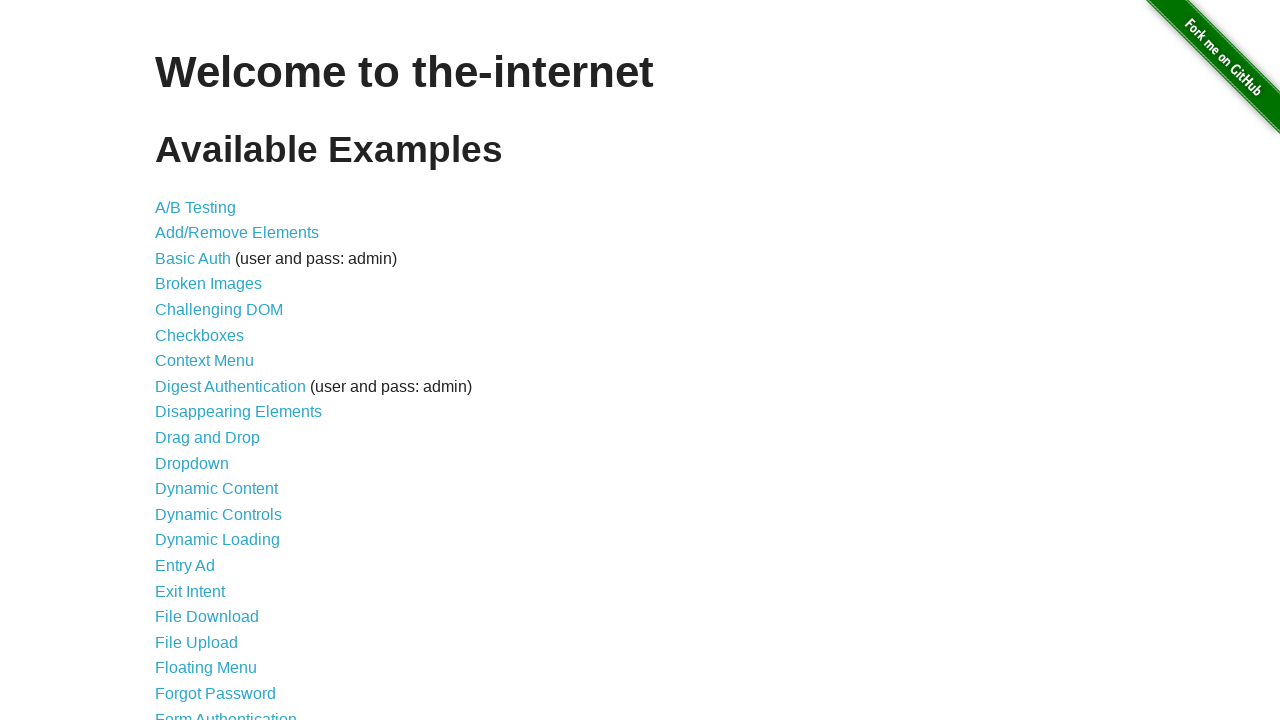

Added optimizelyOptOut cookie to opt out of A/B tests
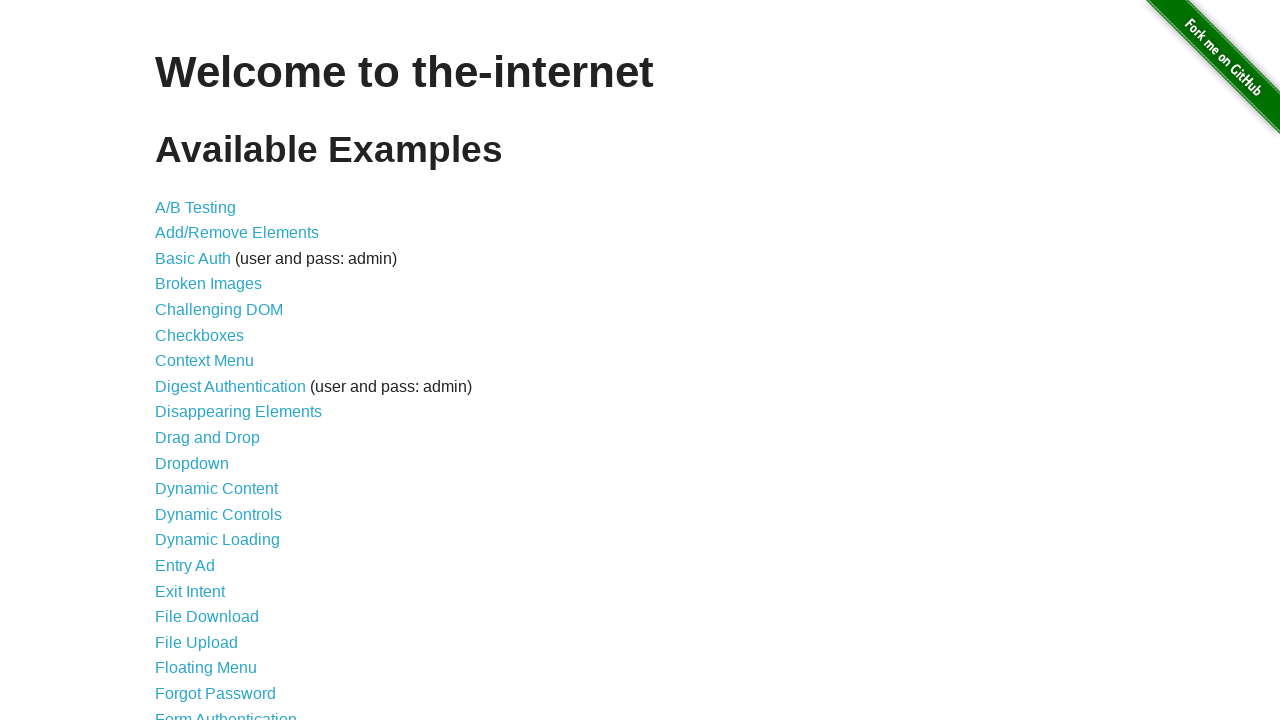

Navigated to A/B test page
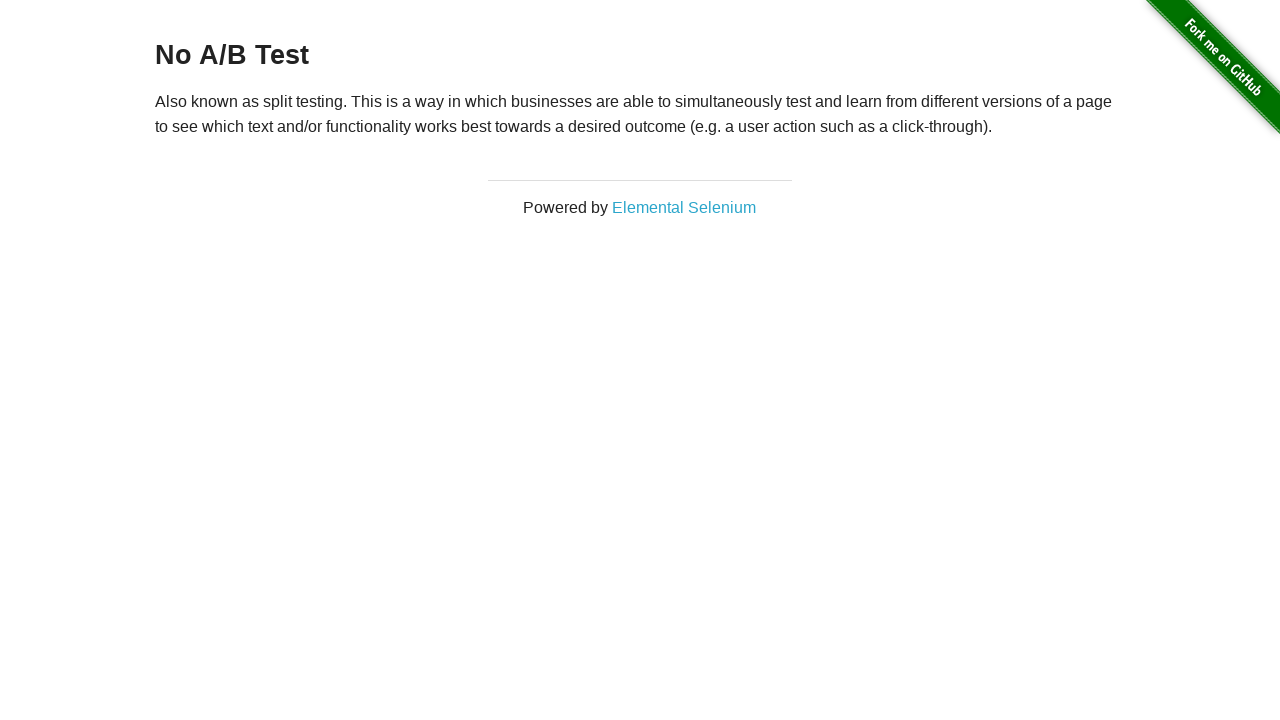

Waited for heading element to load
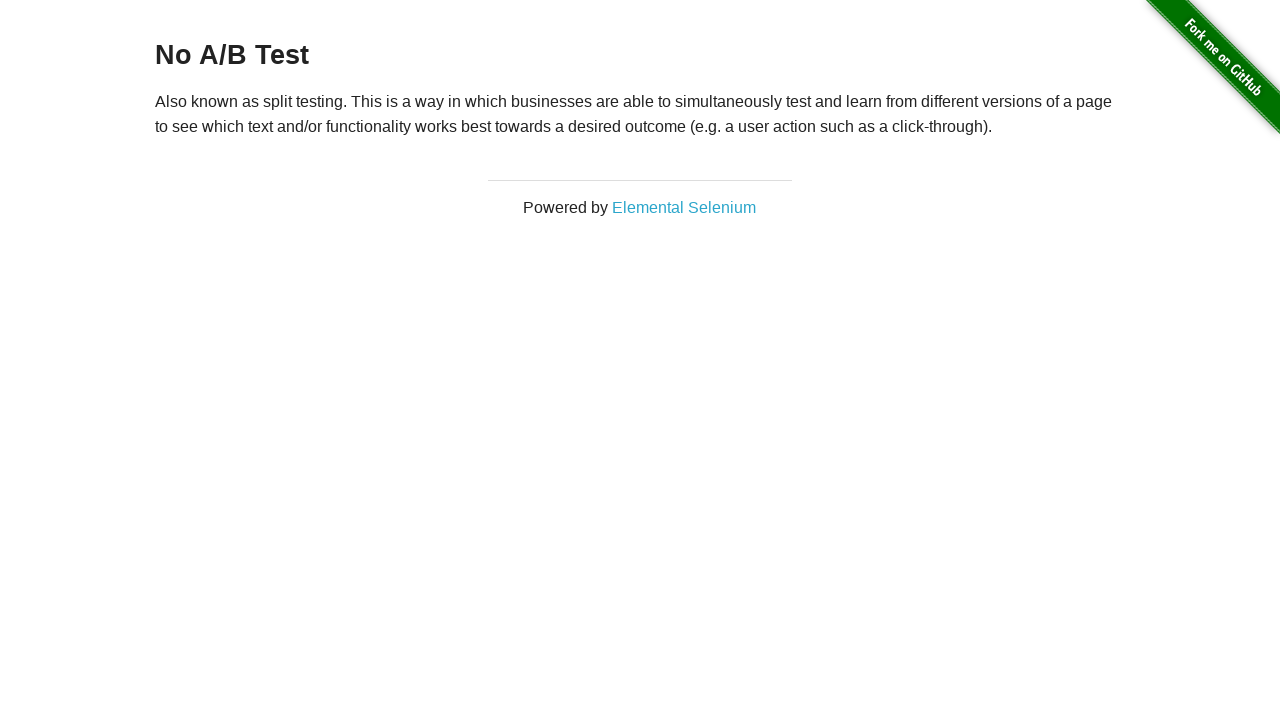

Verified that 'No A/B Test' message is displayed, confirming opt-out is in effect
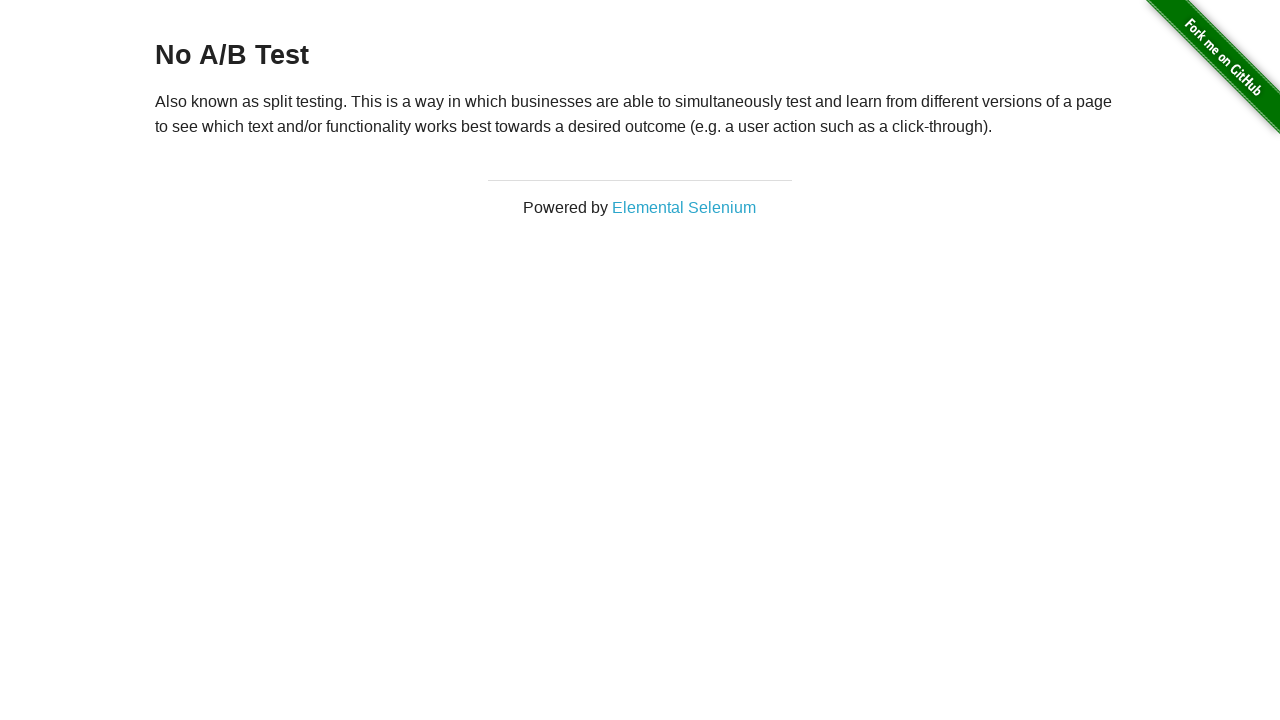

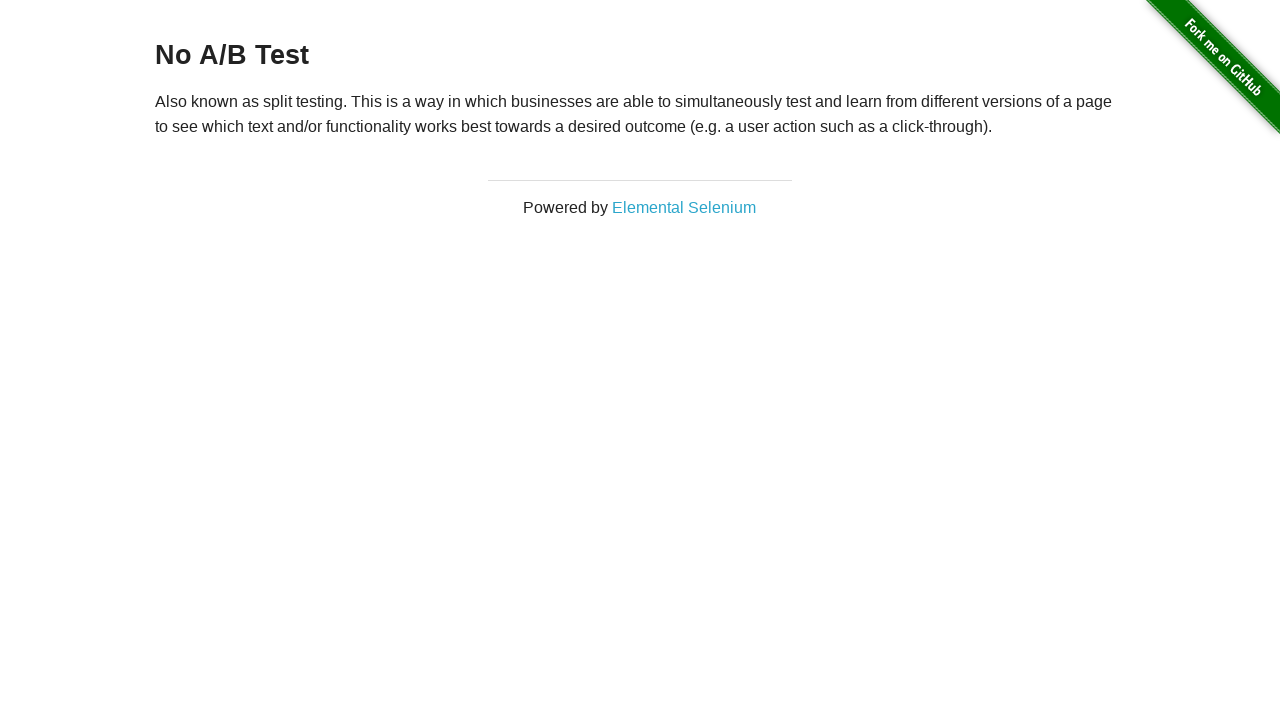